Tests browser window management on YouTube by maximizing, minimizing, and setting the window to fullscreen mode

Starting URL: https://www.youtube.com/

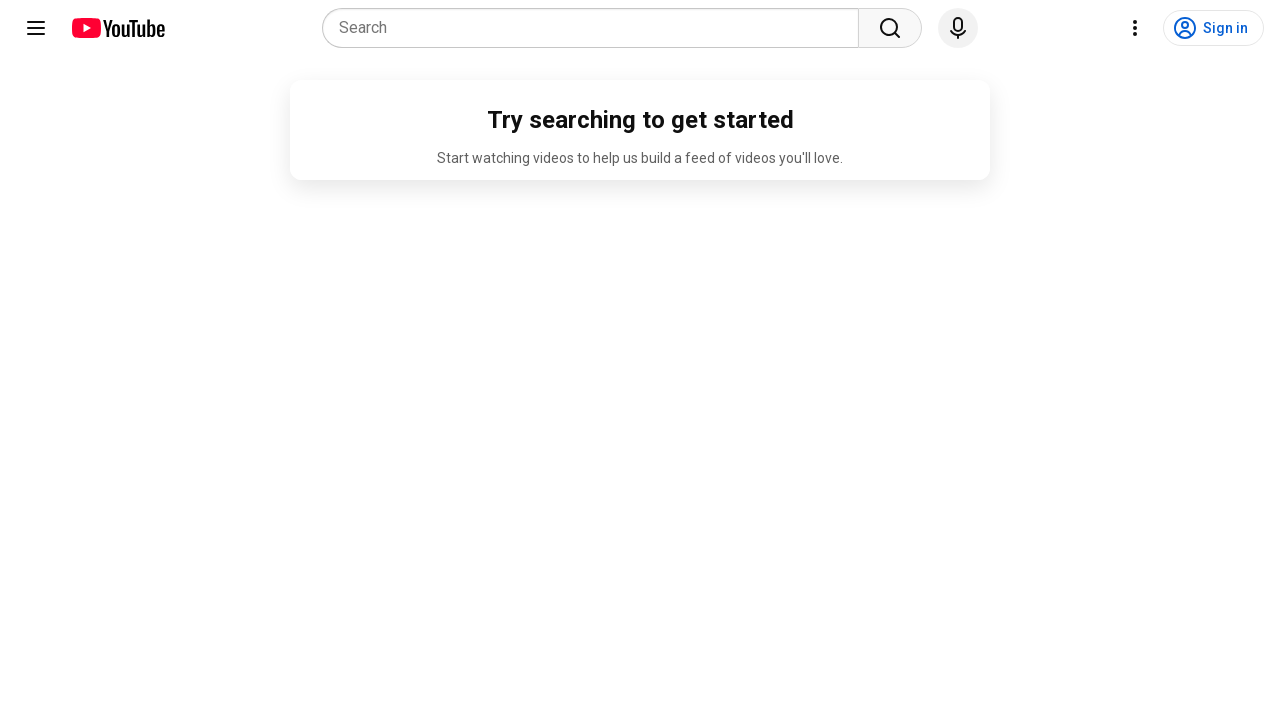

Set viewport to maximized size (1920x1080)
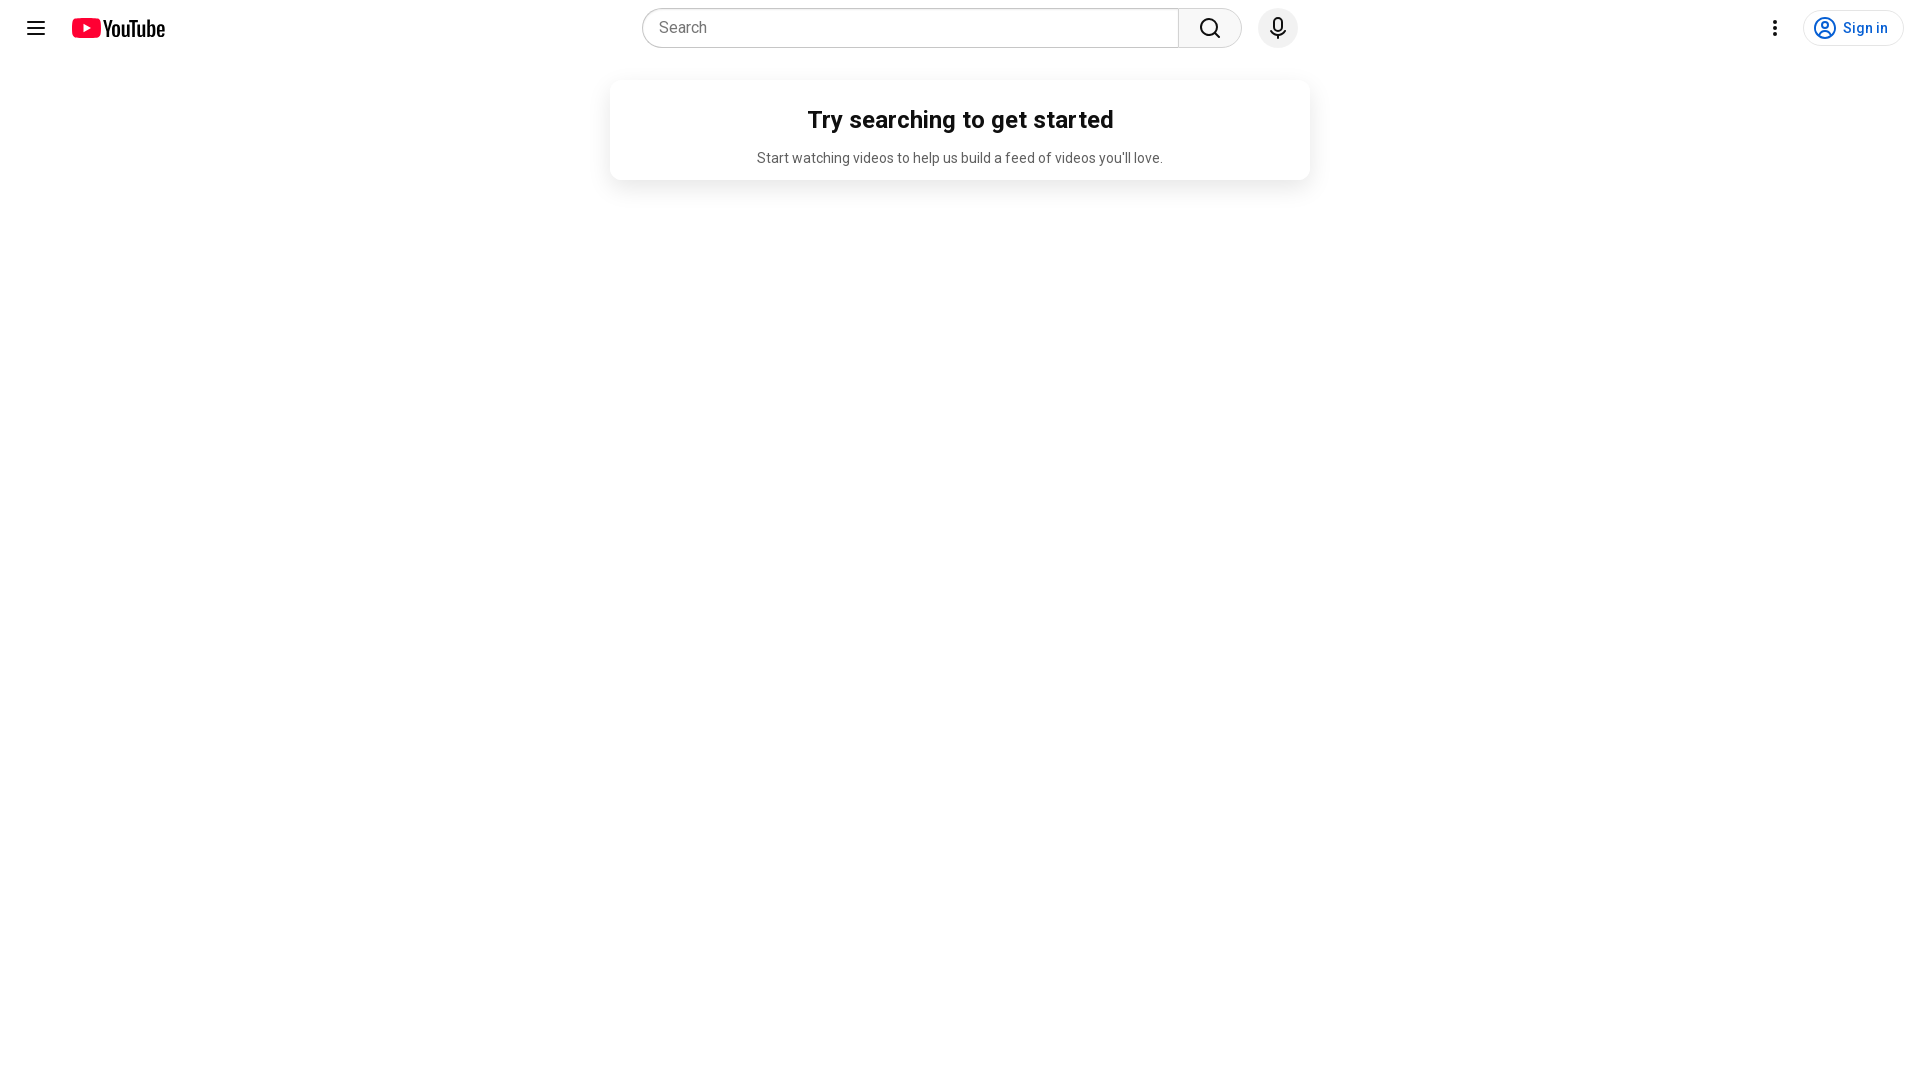

Set viewport to minimized size (800x600)
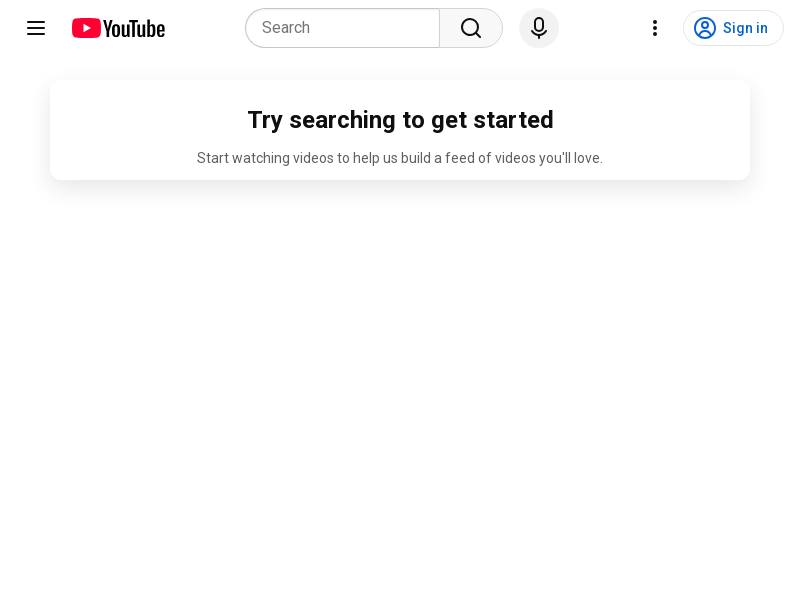

Set viewport to fullscreen size (1920x1080)
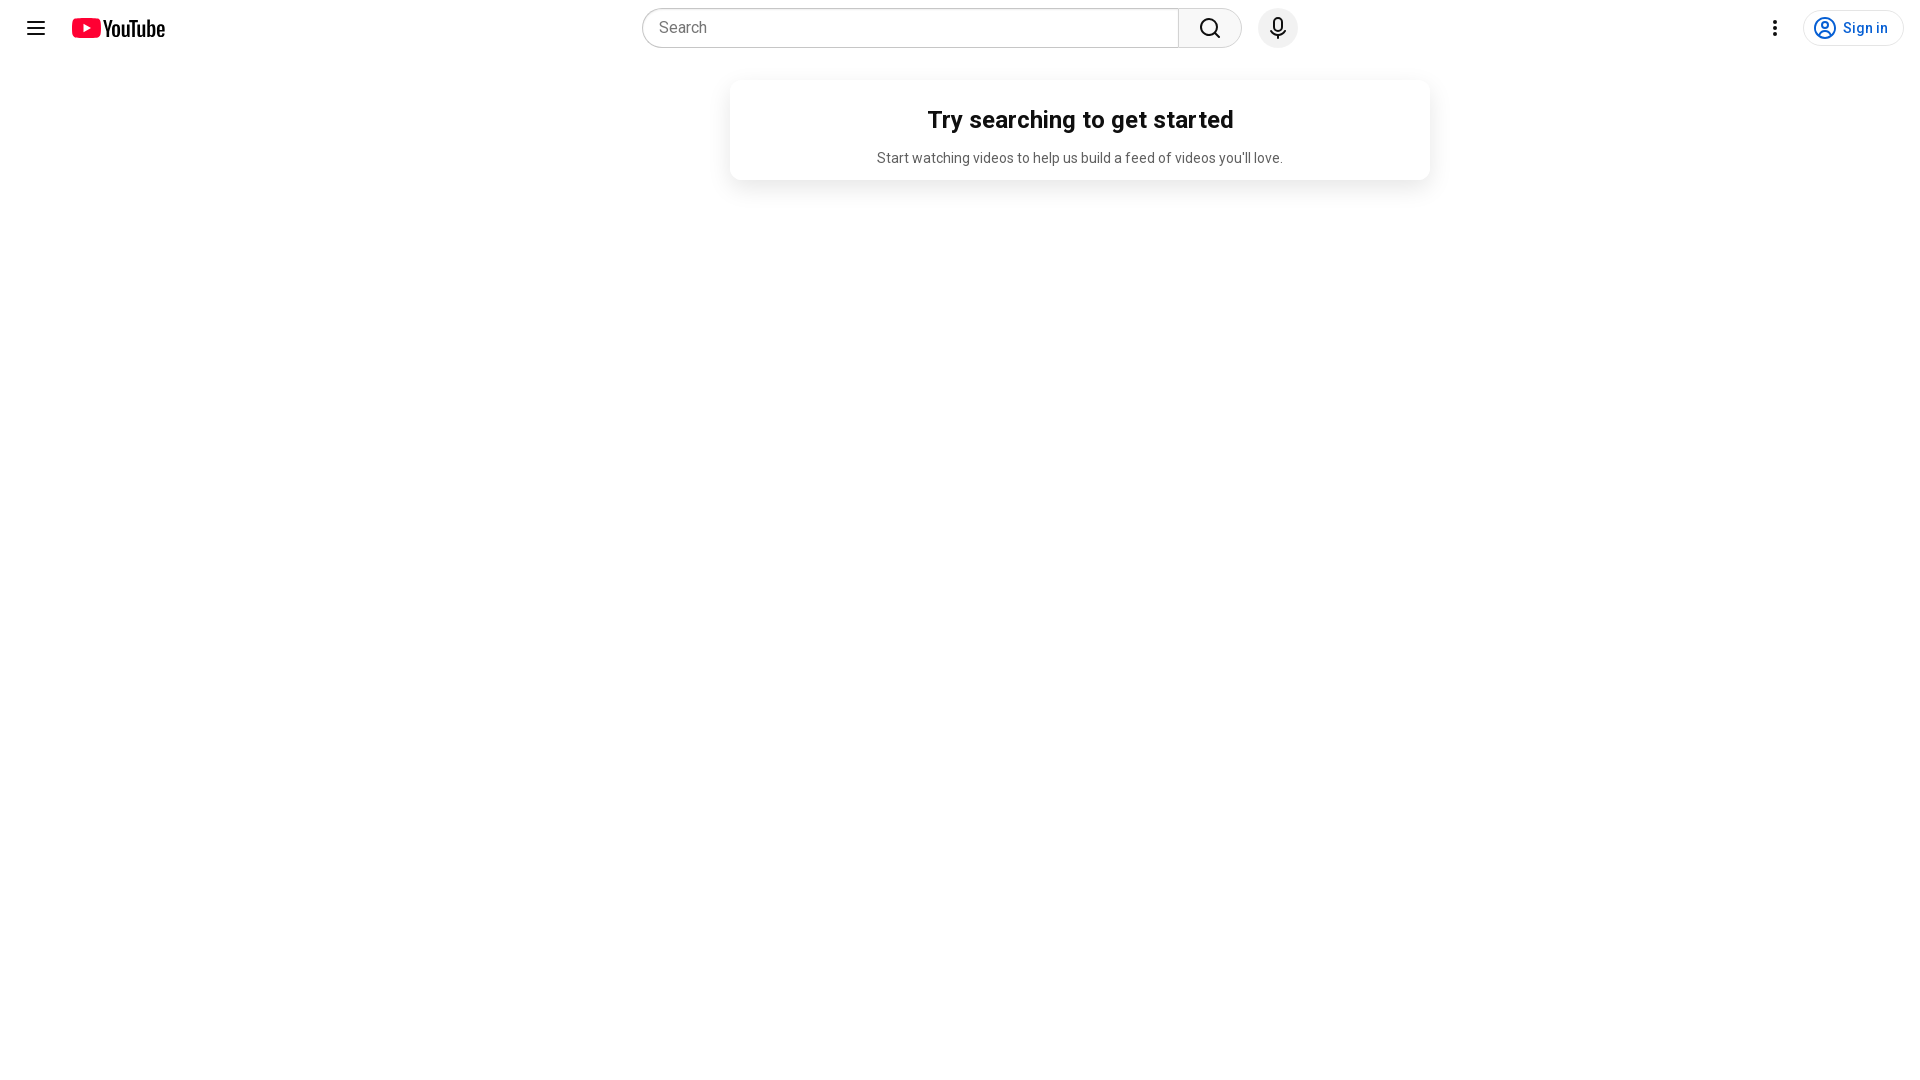

YouTube page loaded (domcontentloaded state reached)
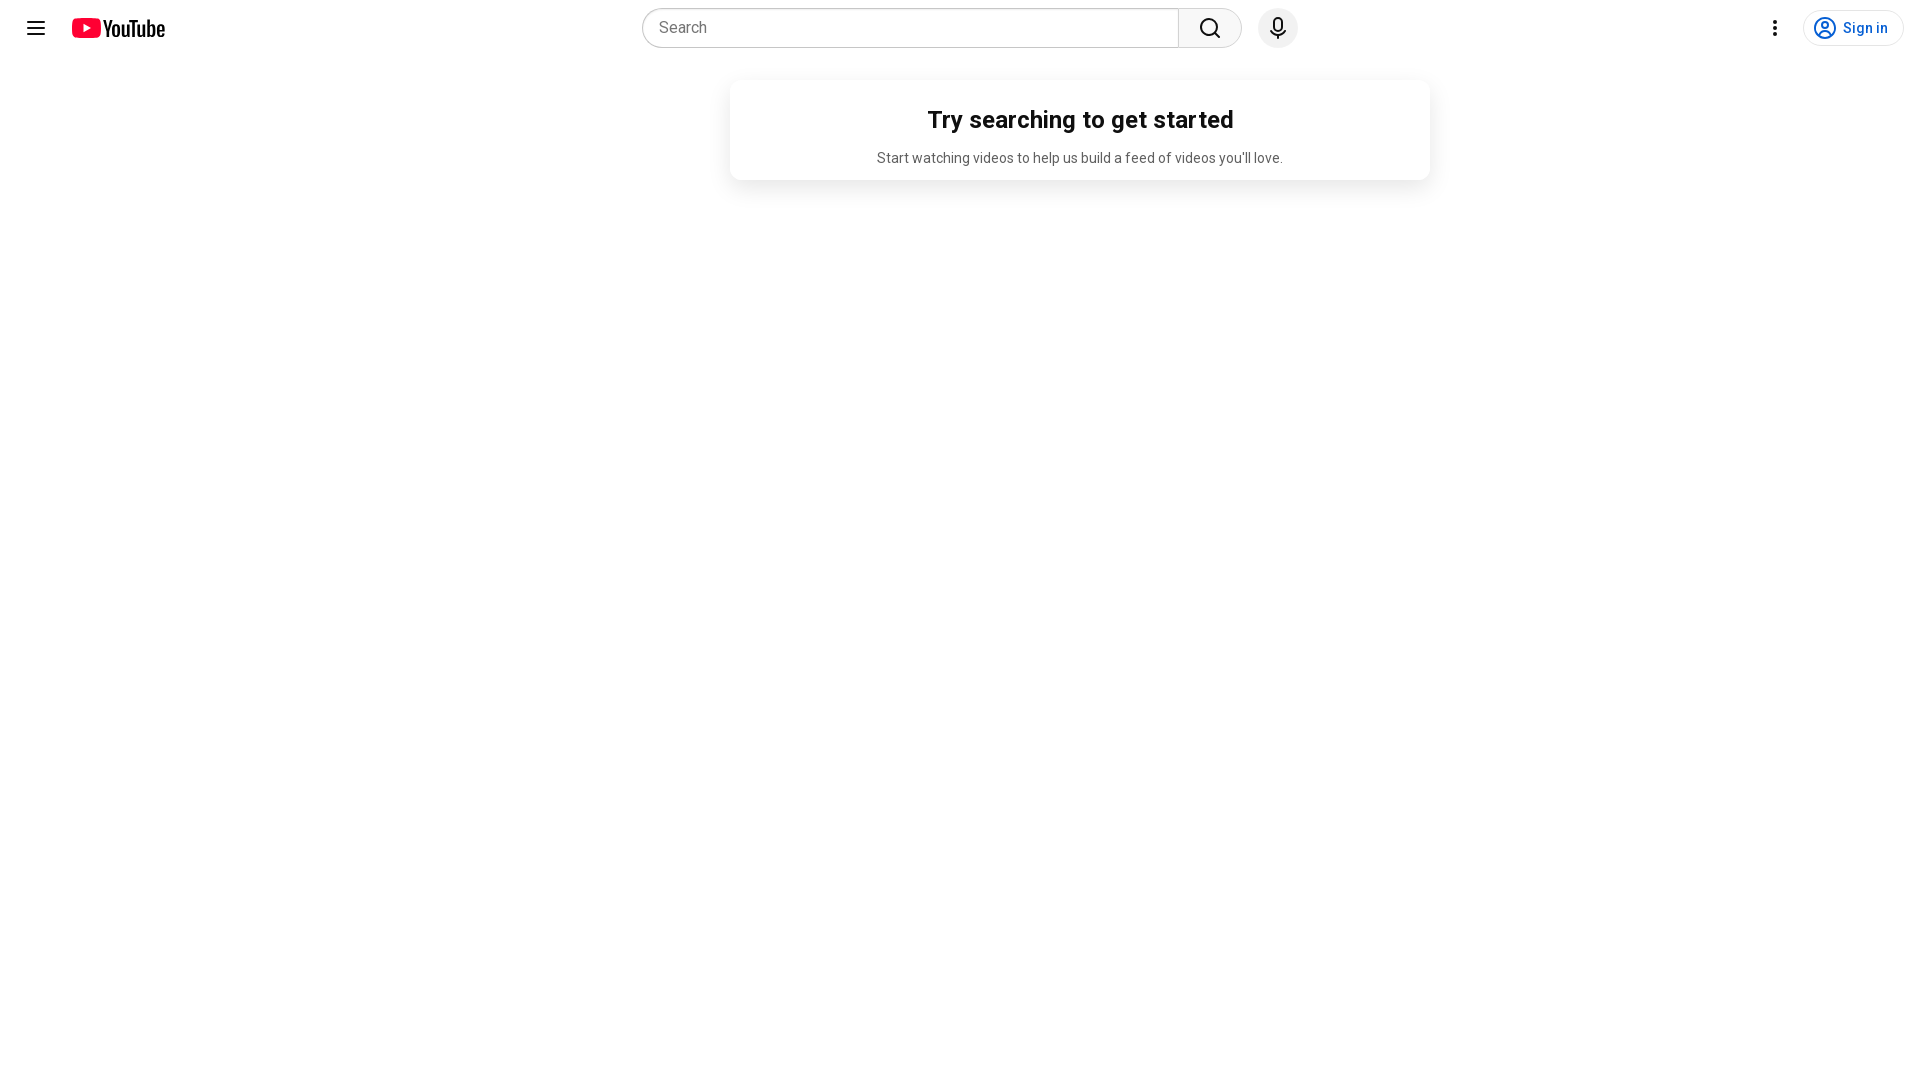

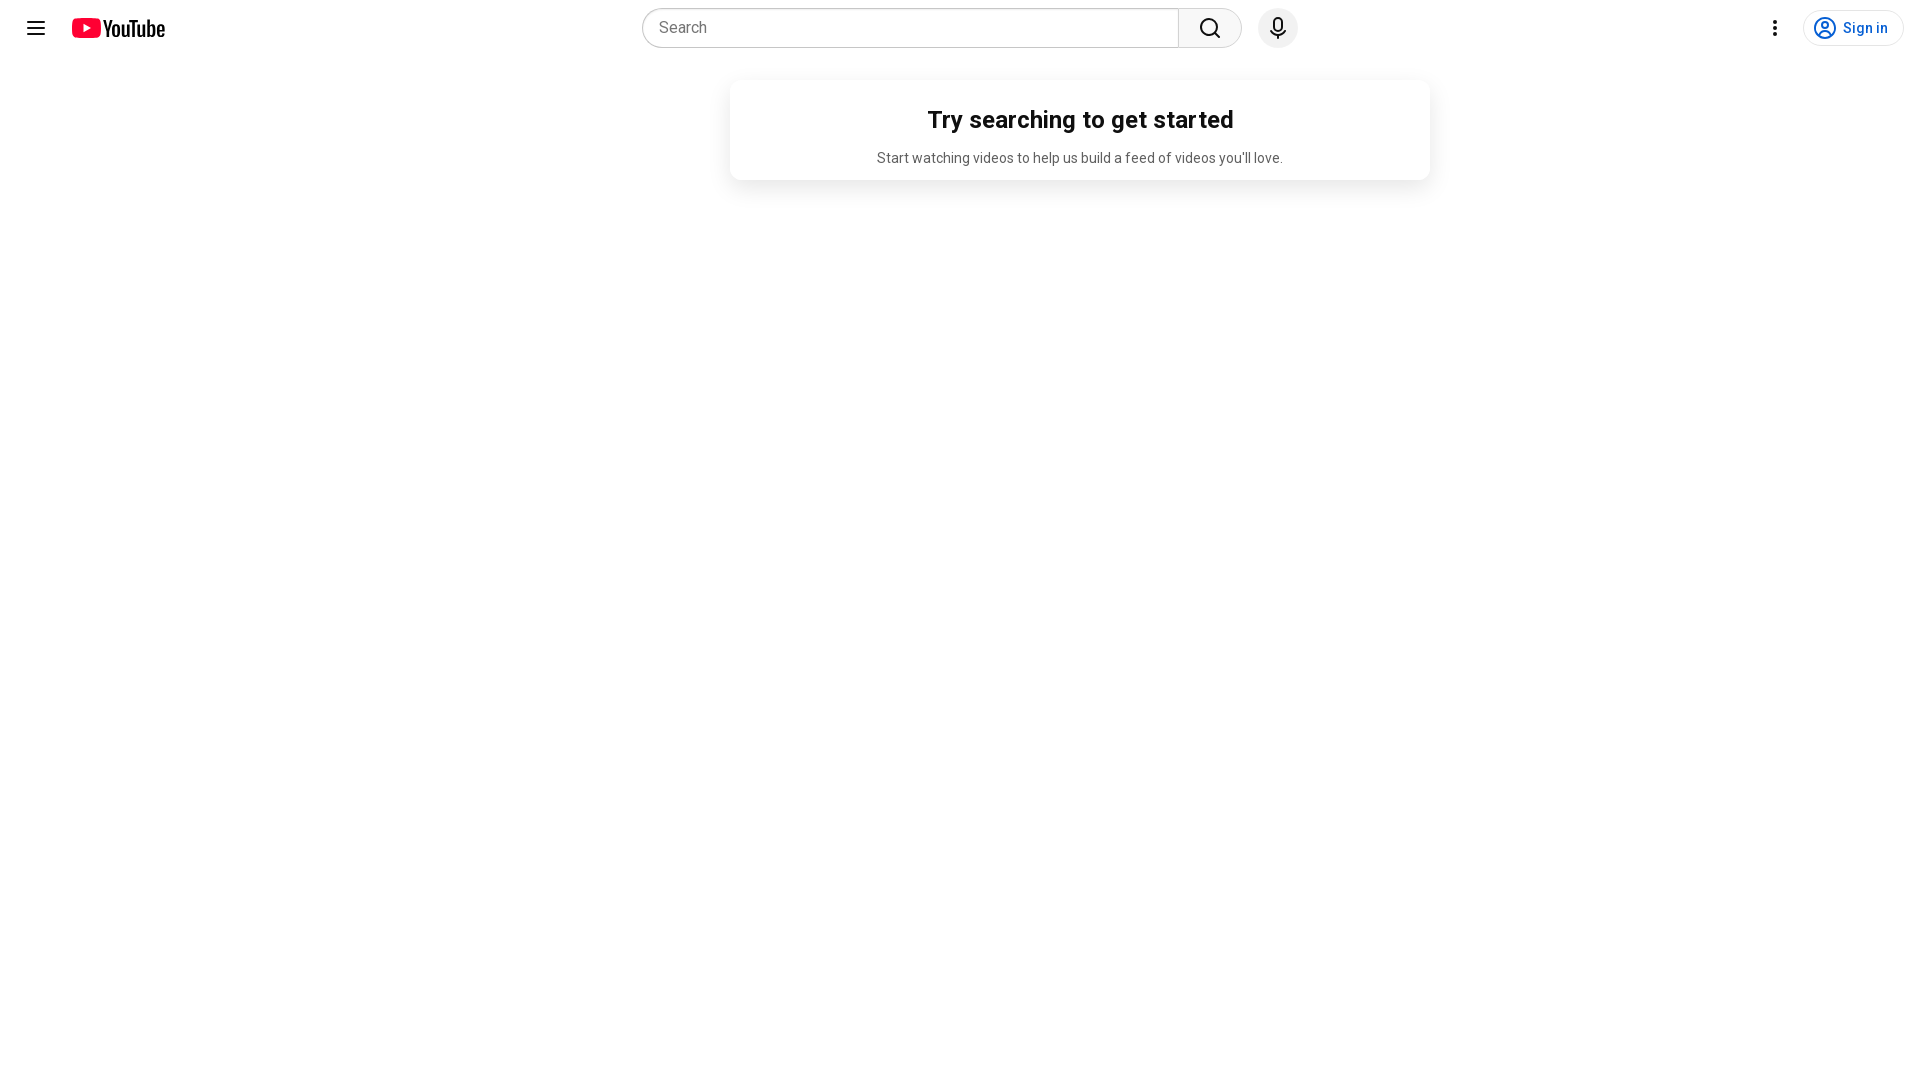